Tests clearing the complete state of all items by checking and then unchecking the toggle all

Starting URL: https://demo.playwright.dev/todomvc

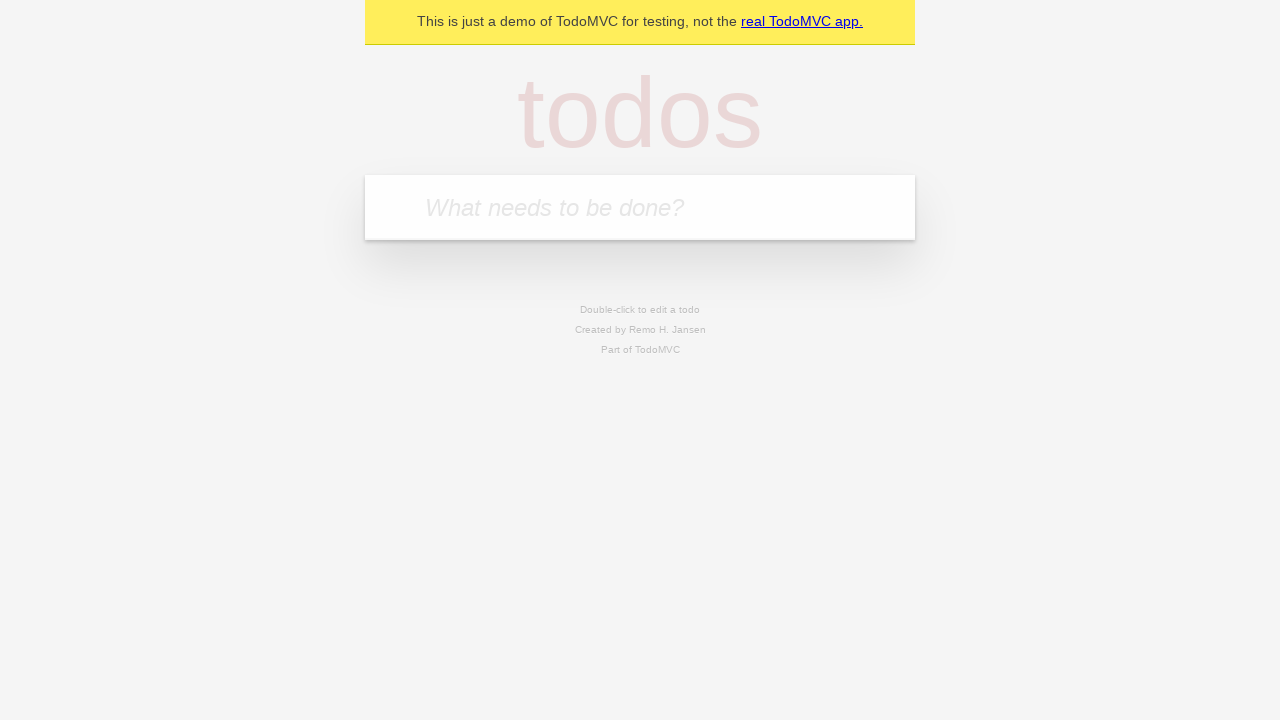

Filled todo input field with 'buy some cheese' on internal:attr=[placeholder="What needs to be done?"i]
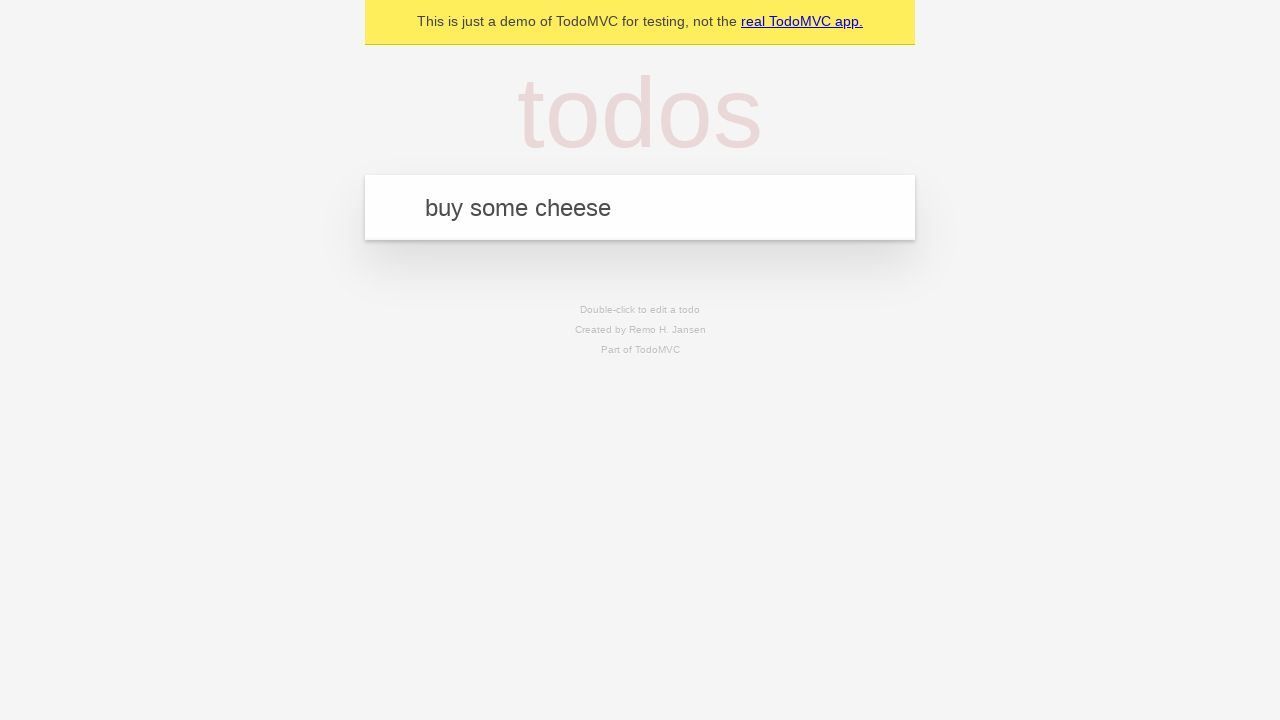

Pressed Enter to add todo item 'buy some cheese' on internal:attr=[placeholder="What needs to be done?"i]
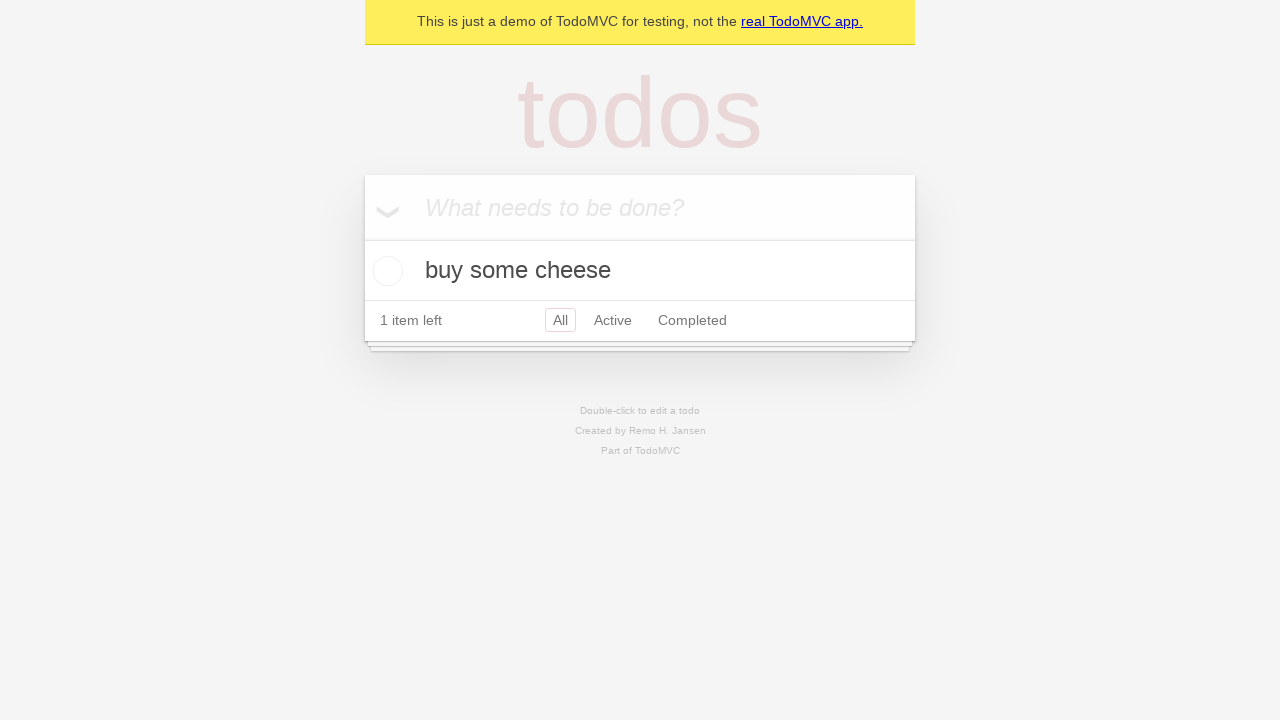

Filled todo input field with 'feed the cat' on internal:attr=[placeholder="What needs to be done?"i]
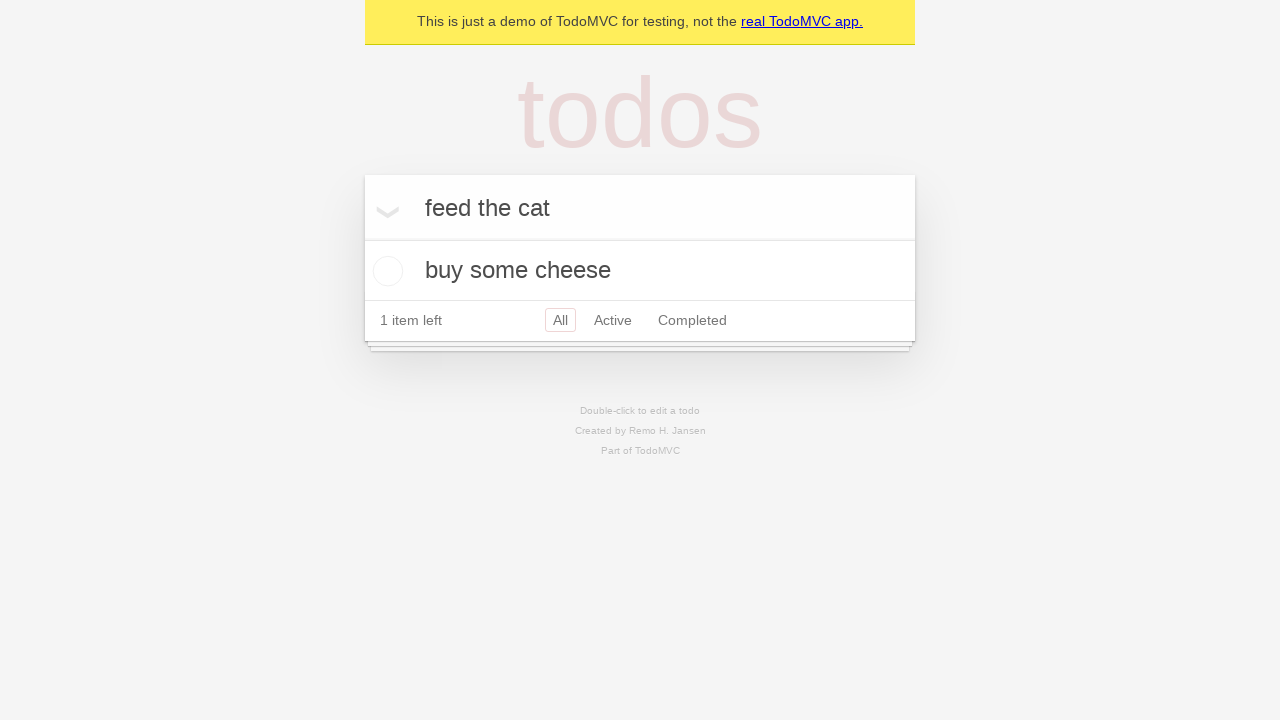

Pressed Enter to add todo item 'feed the cat' on internal:attr=[placeholder="What needs to be done?"i]
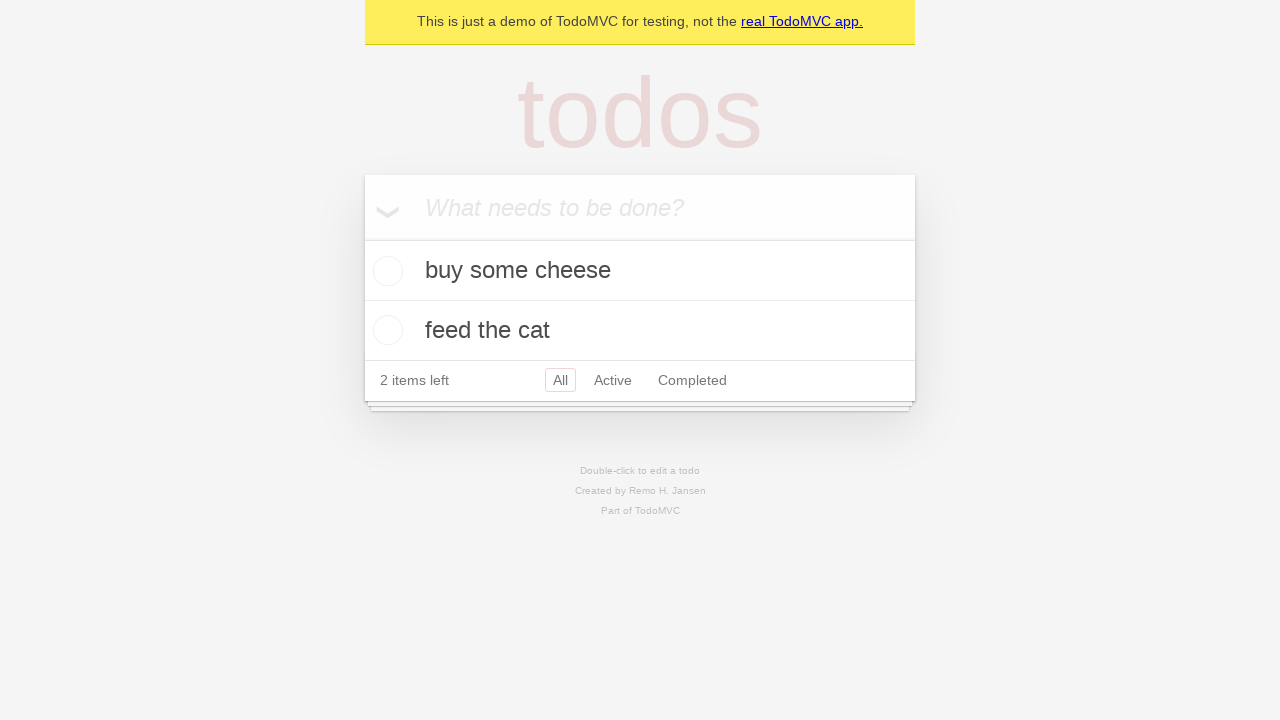

Filled todo input field with 'book a doctors appointment' on internal:attr=[placeholder="What needs to be done?"i]
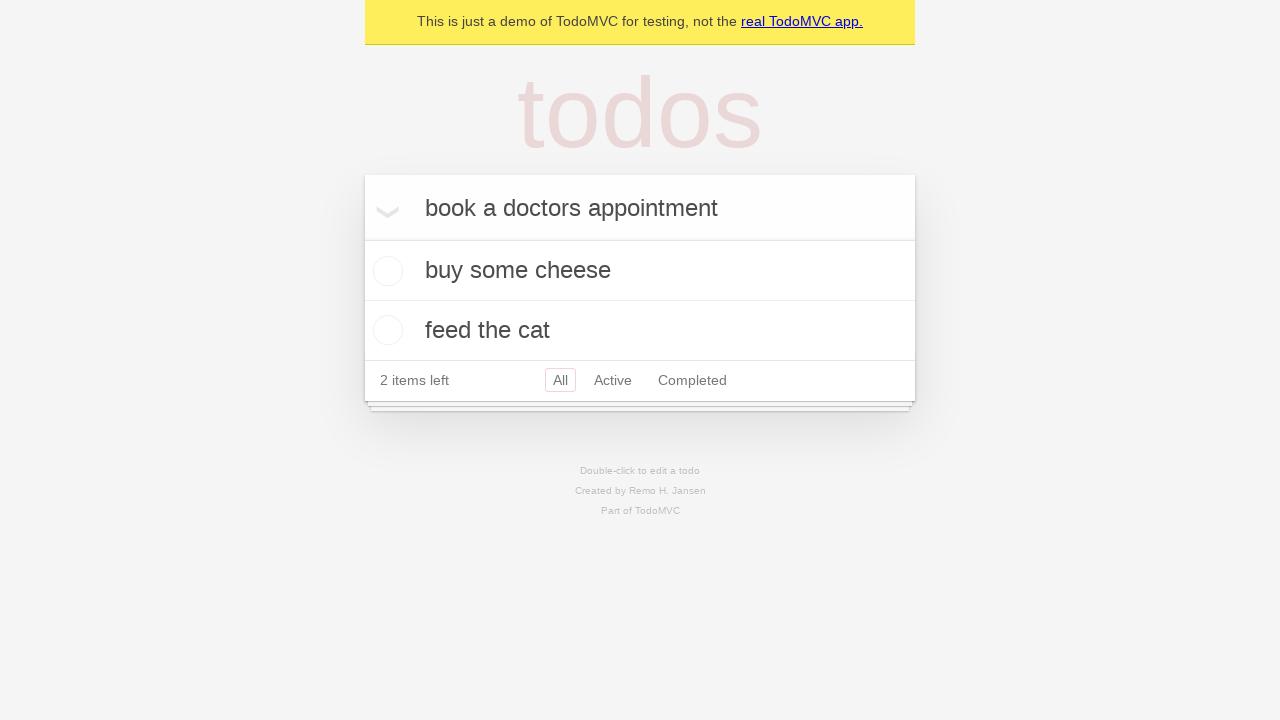

Pressed Enter to add todo item 'book a doctors appointment' on internal:attr=[placeholder="What needs to be done?"i]
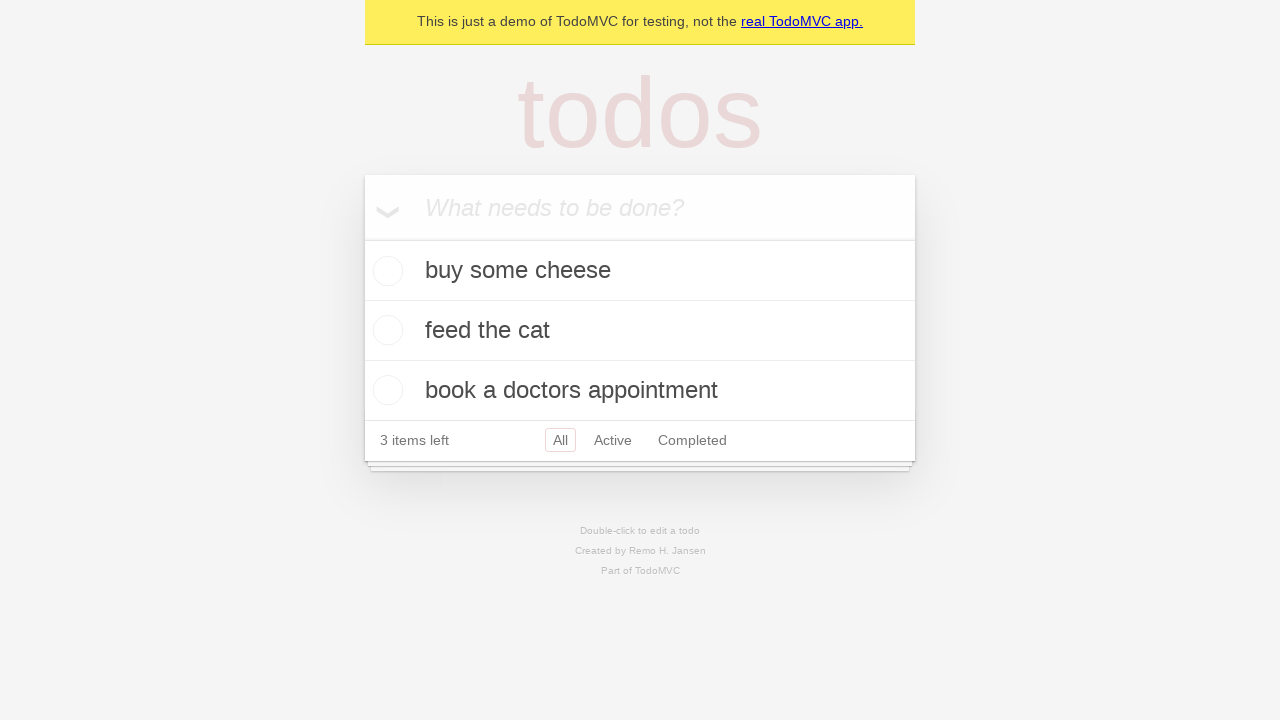

Clicked toggle all to mark all items as complete at (362, 238) on internal:label="Mark all as complete"i
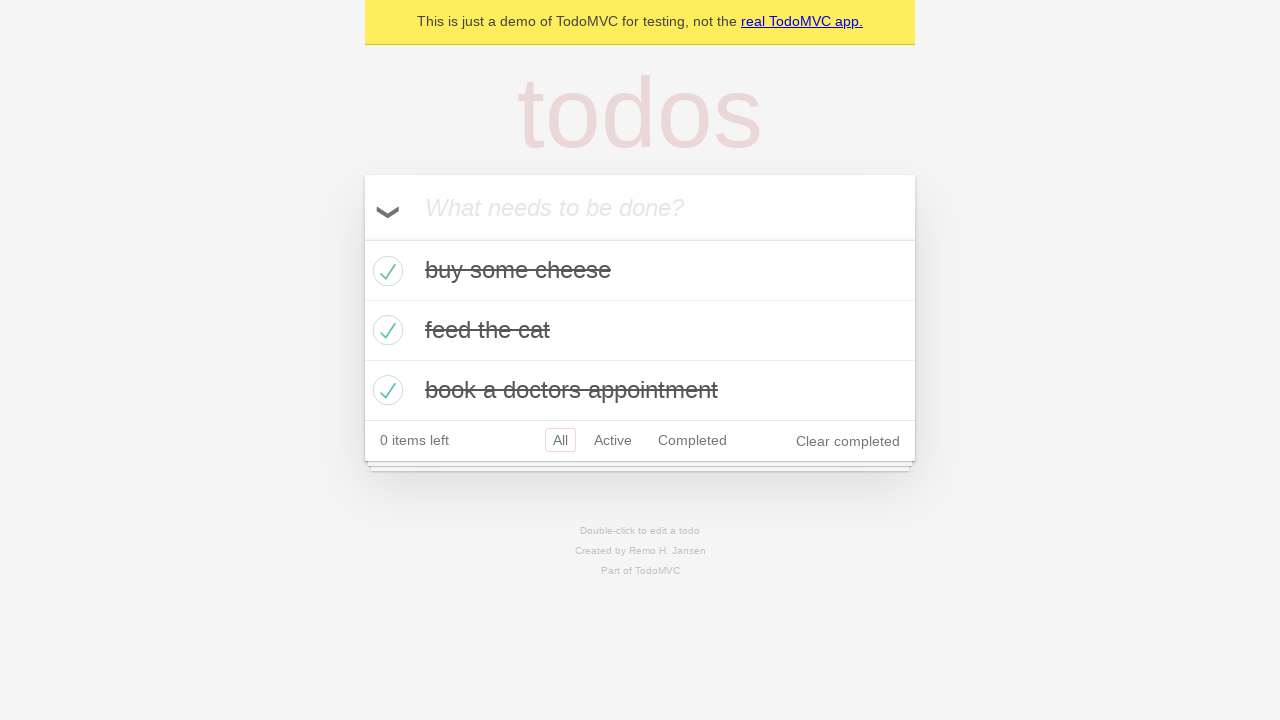

Clicked toggle all to uncheck all items and clear complete state at (362, 238) on internal:label="Mark all as complete"i
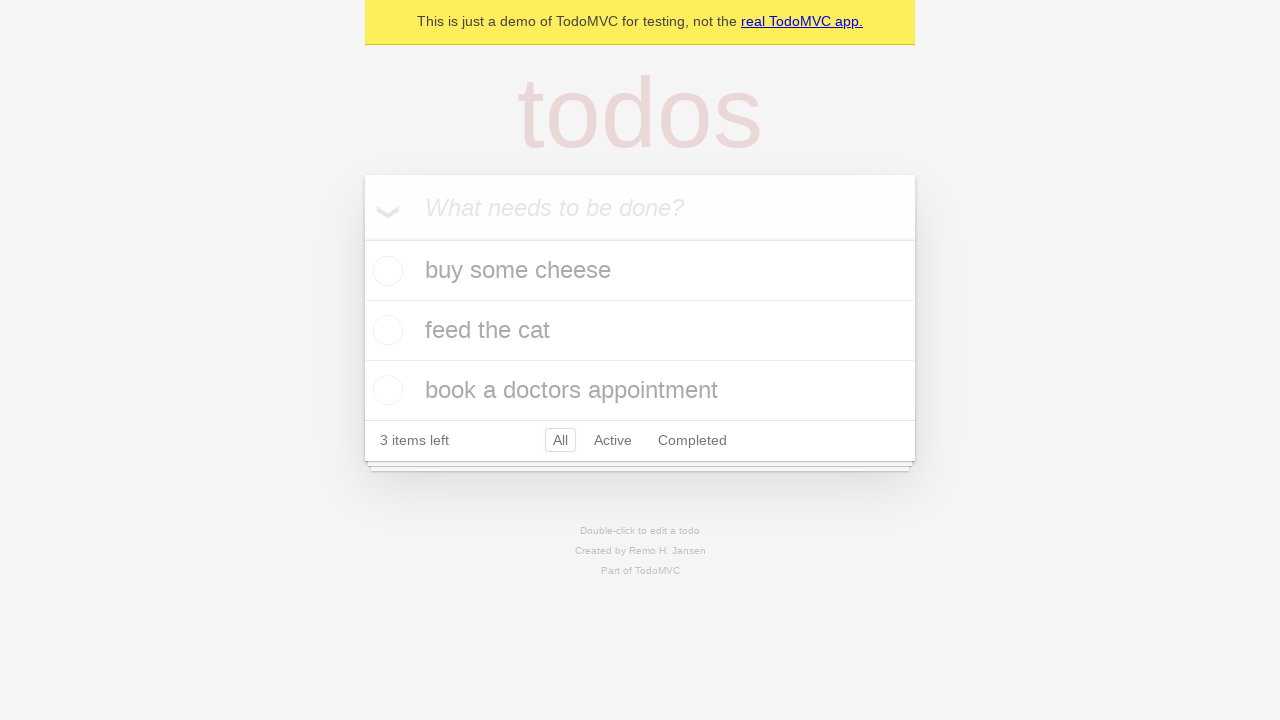

Waited for todo items to be visible
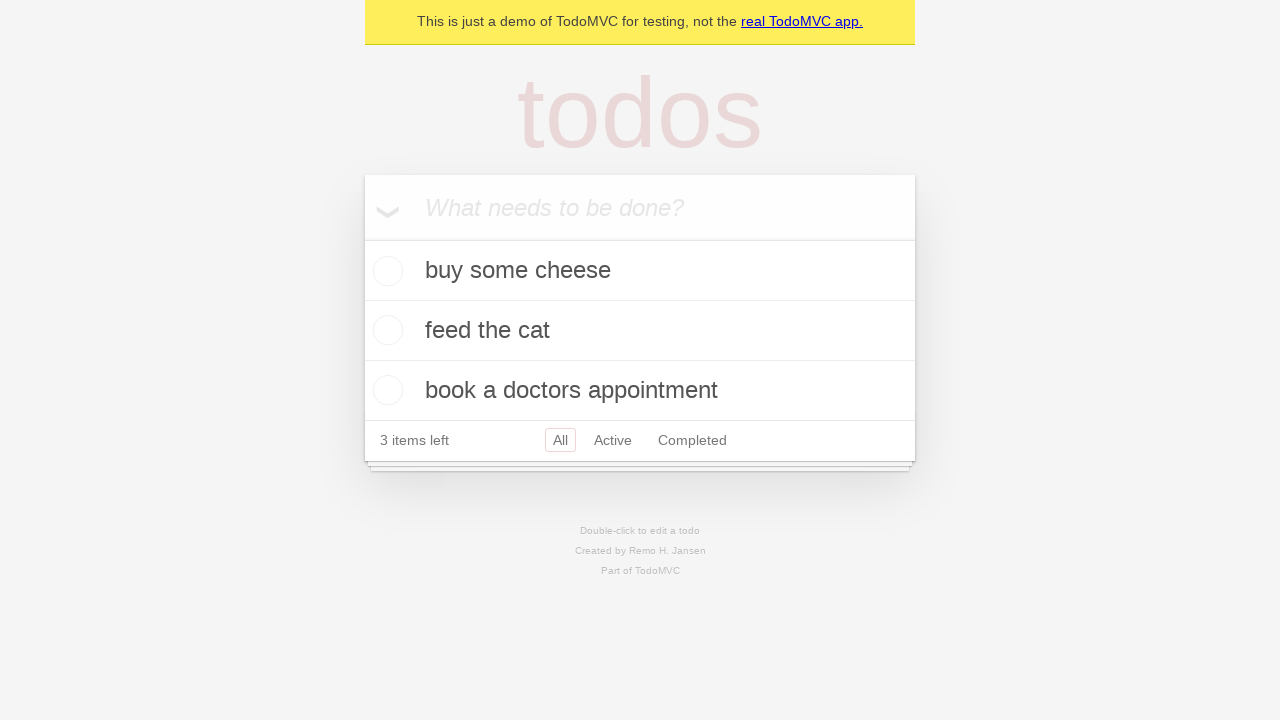

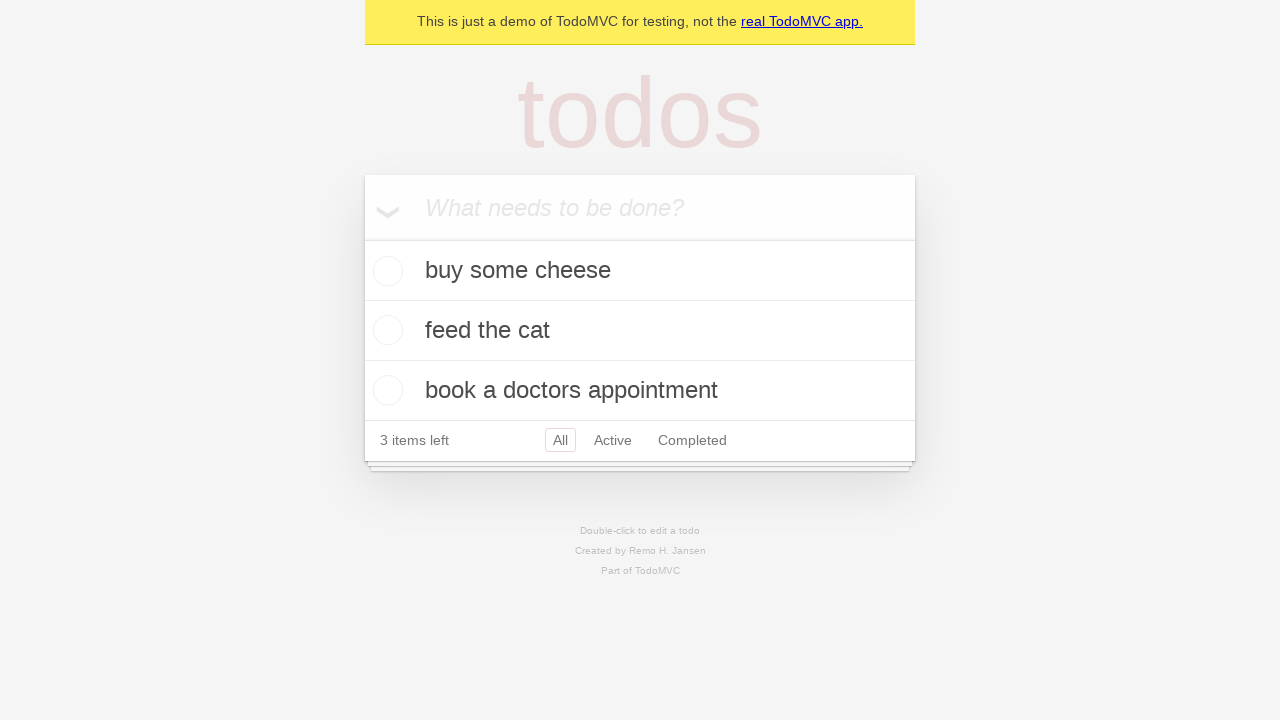